Tests a temperature converter by entering a Fahrenheit value and triggering the conversion to Celsius

Starting URL: https://github-pages.senecapolytechnic.ca/see600/Selenium/Tests/Test2/TemperatureConverter.html

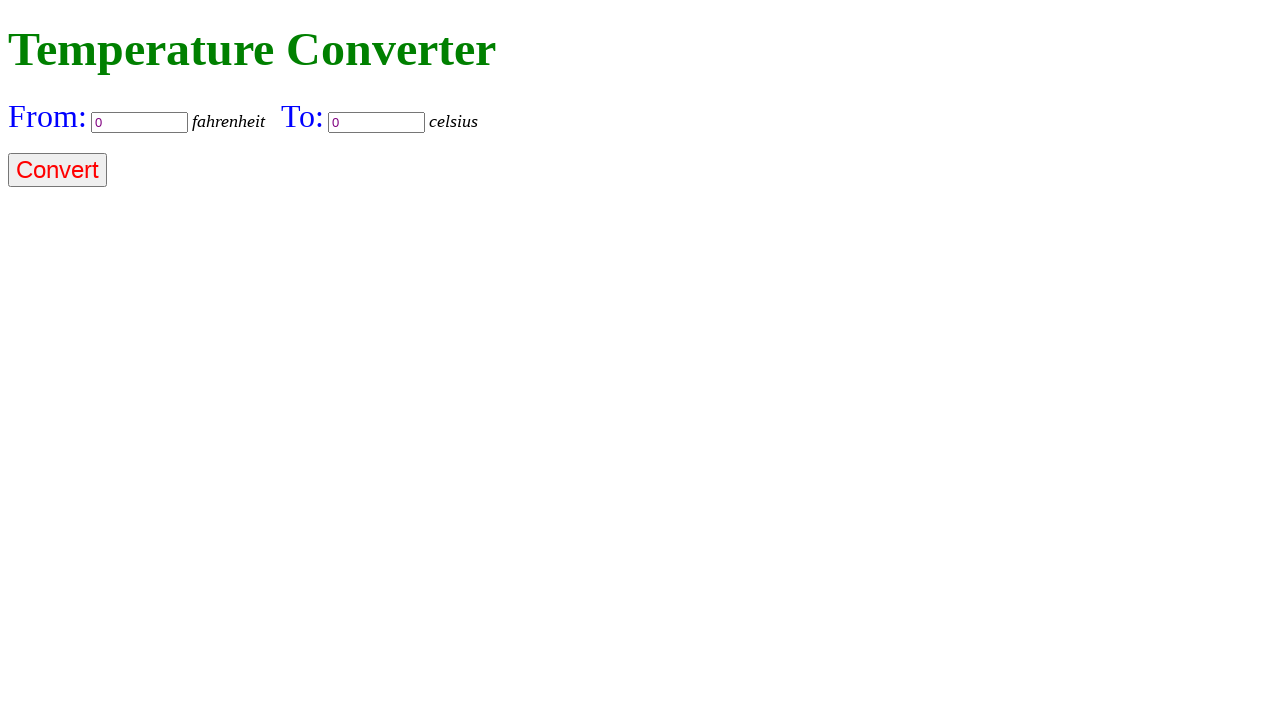

Navigated to temperature converter page
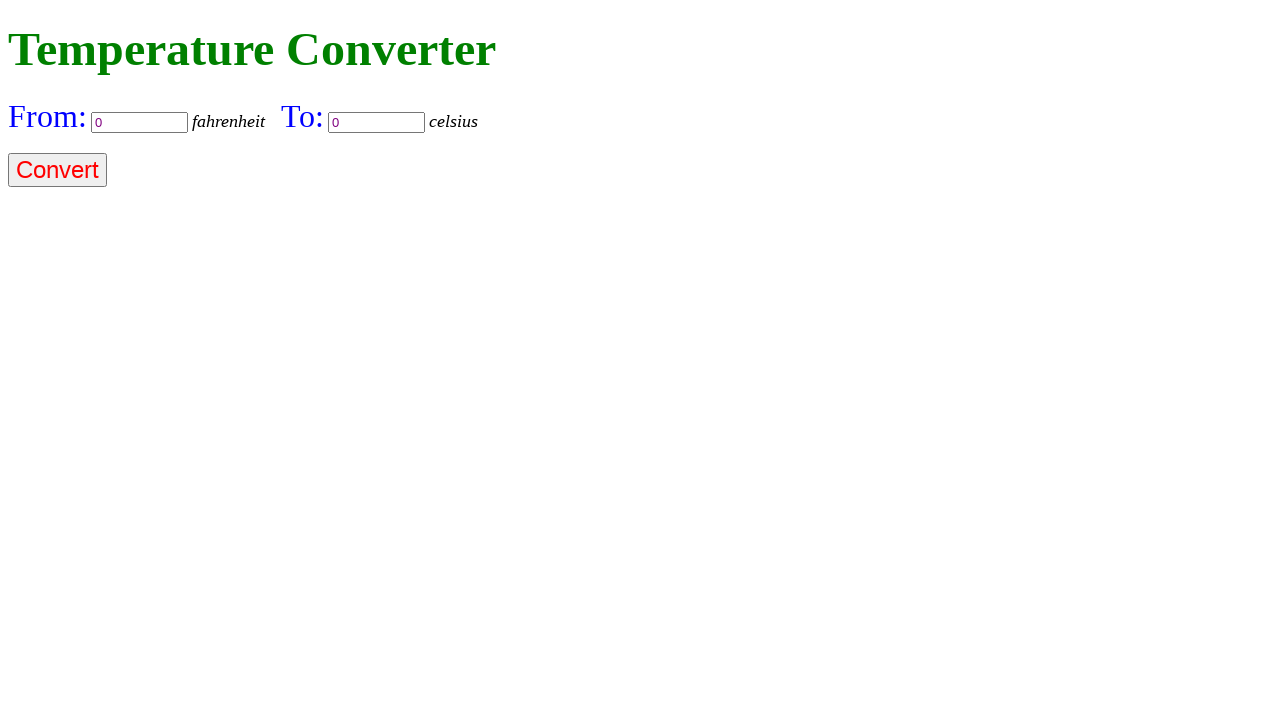

Cleared the Fahrenheit input field on #from
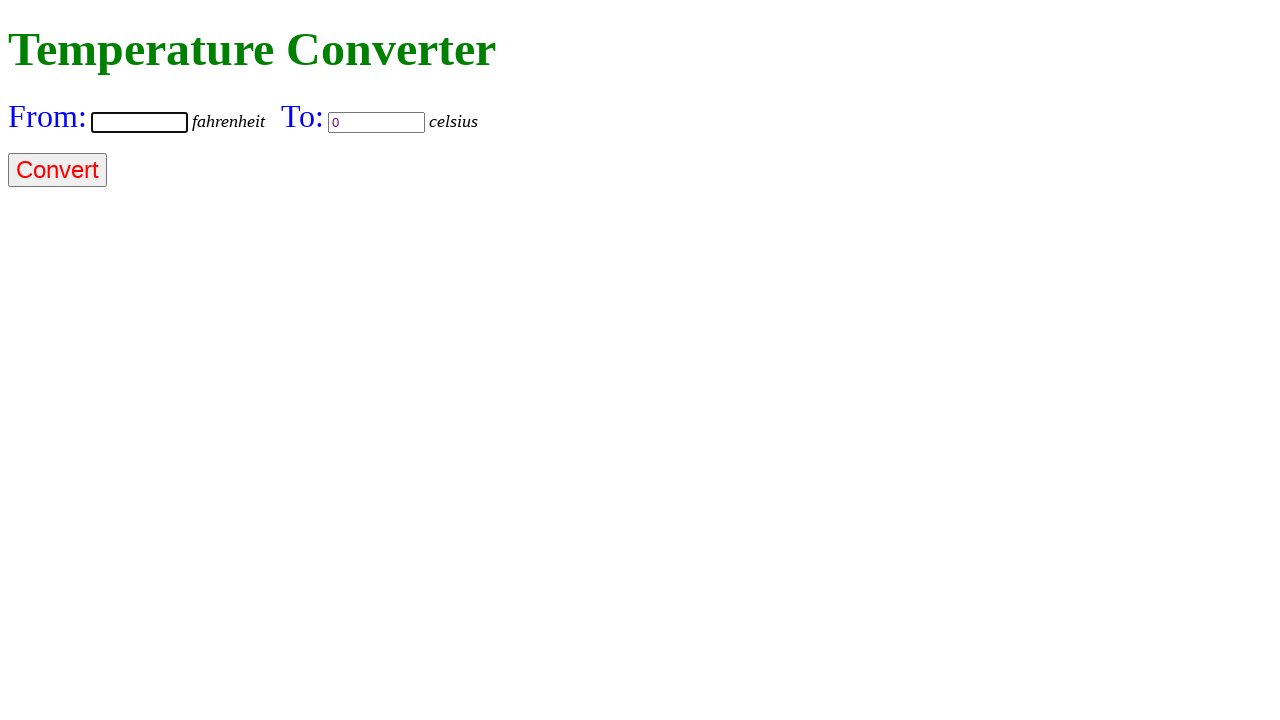

Entered 36 degrees Fahrenheit in the input field on #from
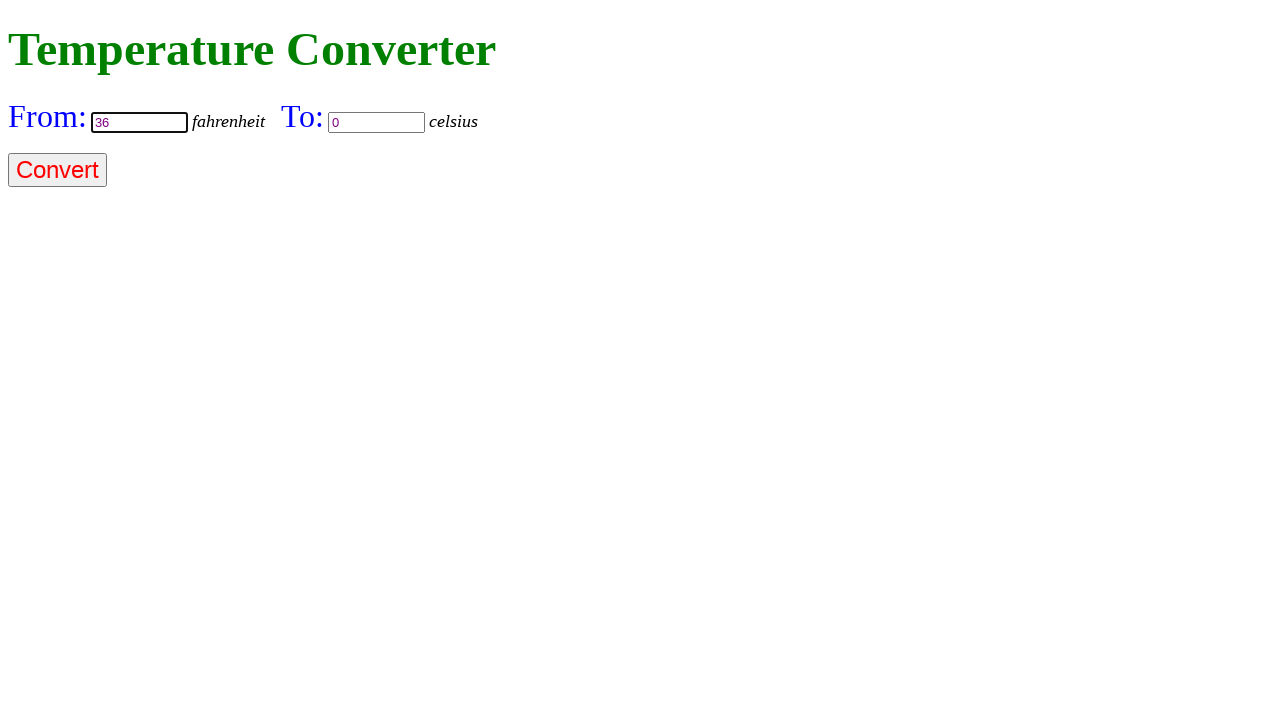

Pressed Enter on the convert button to trigger conversion on #convert
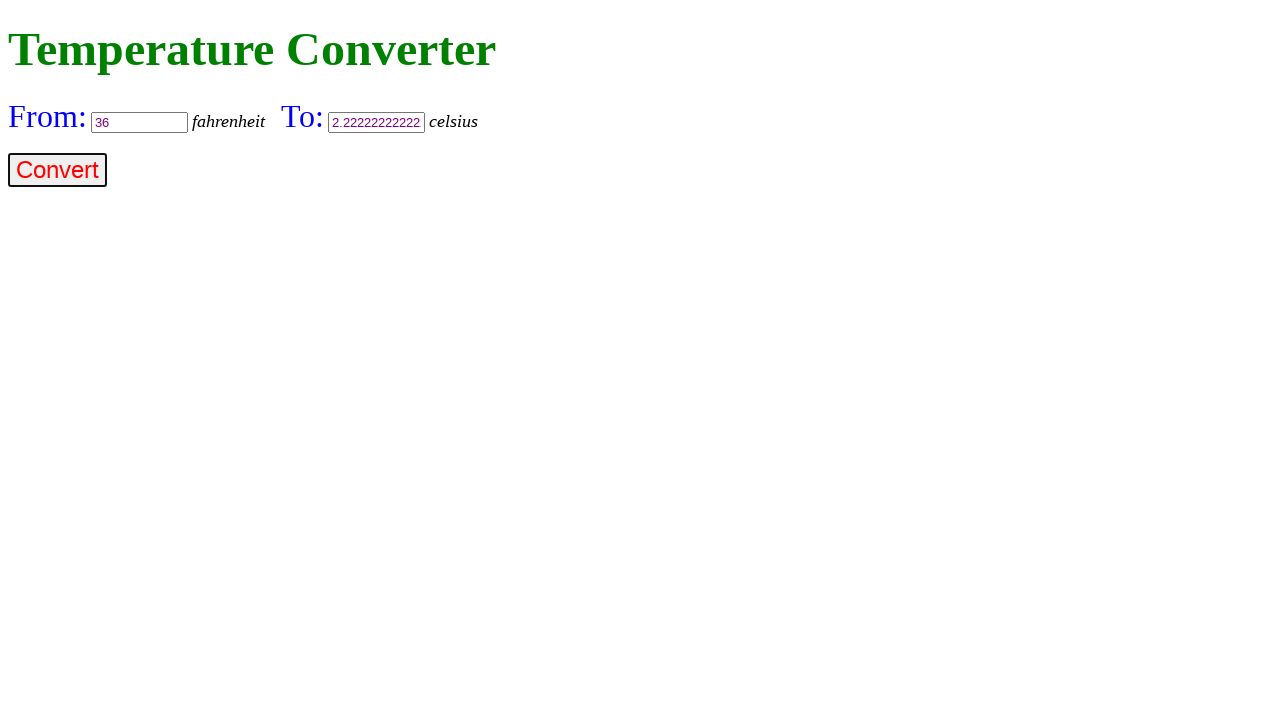

Conversion completed and Celsius result appeared
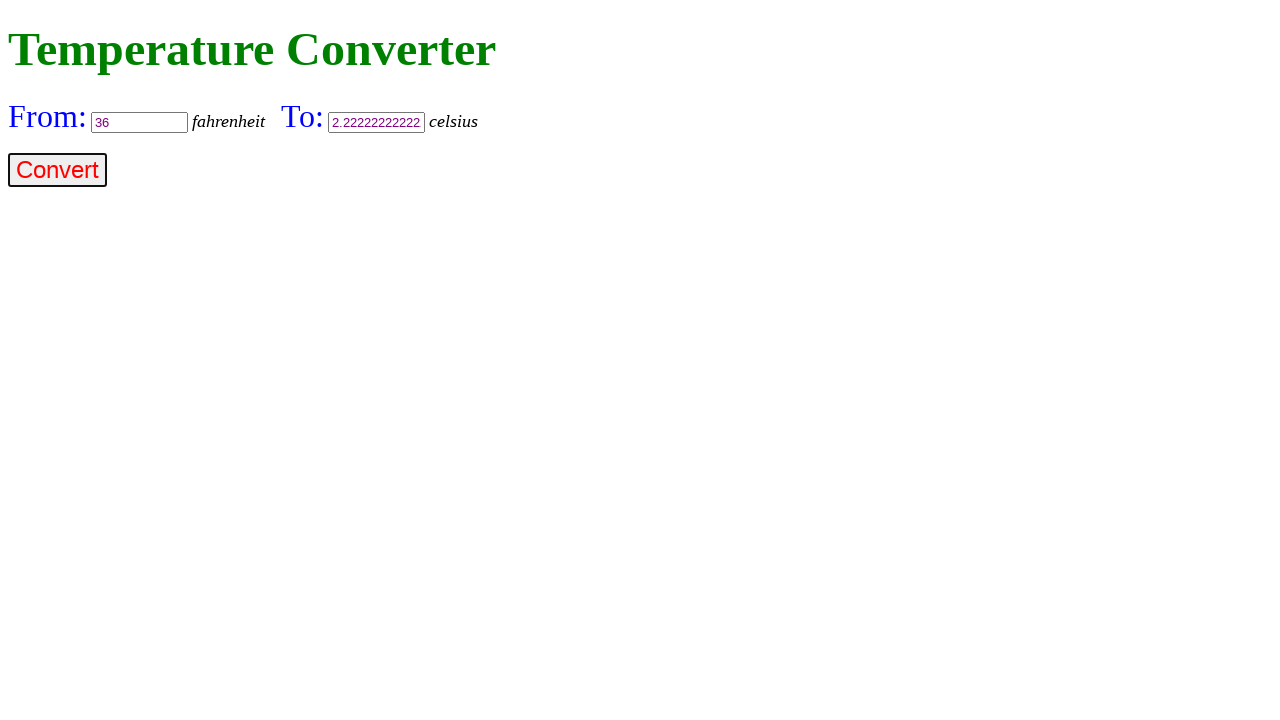

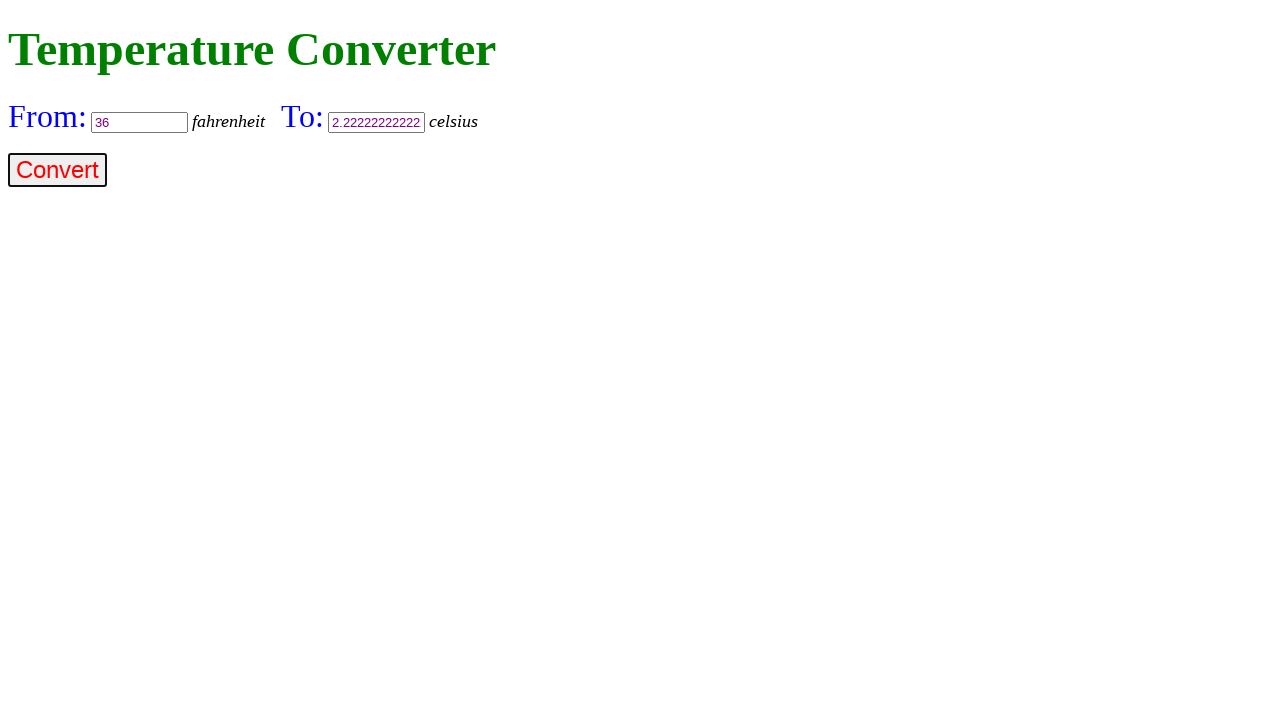